Tests an e-commerce flow by searching for products, adding them to cart, proceeding to checkout, and applying a promo code

Starting URL: https://rahulshettyacademy.com/seleniumPractise/#/

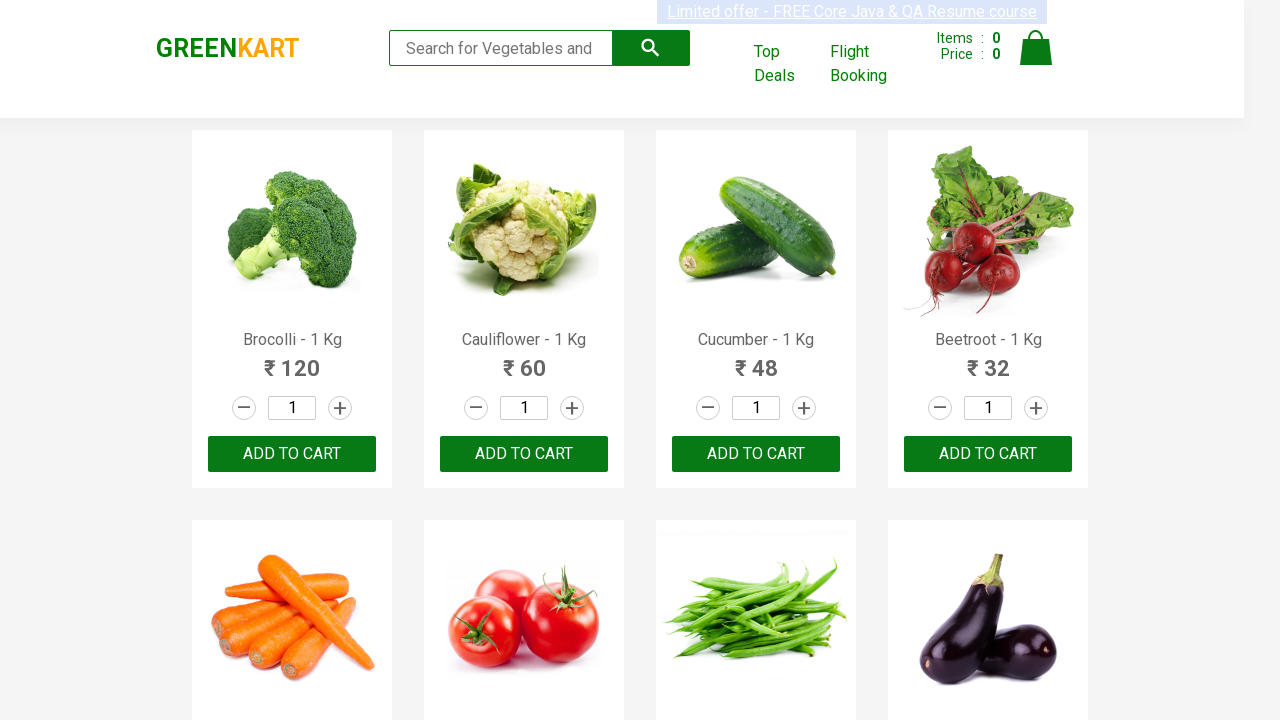

Filled search field with 'er' to find products on //input[@type='search']
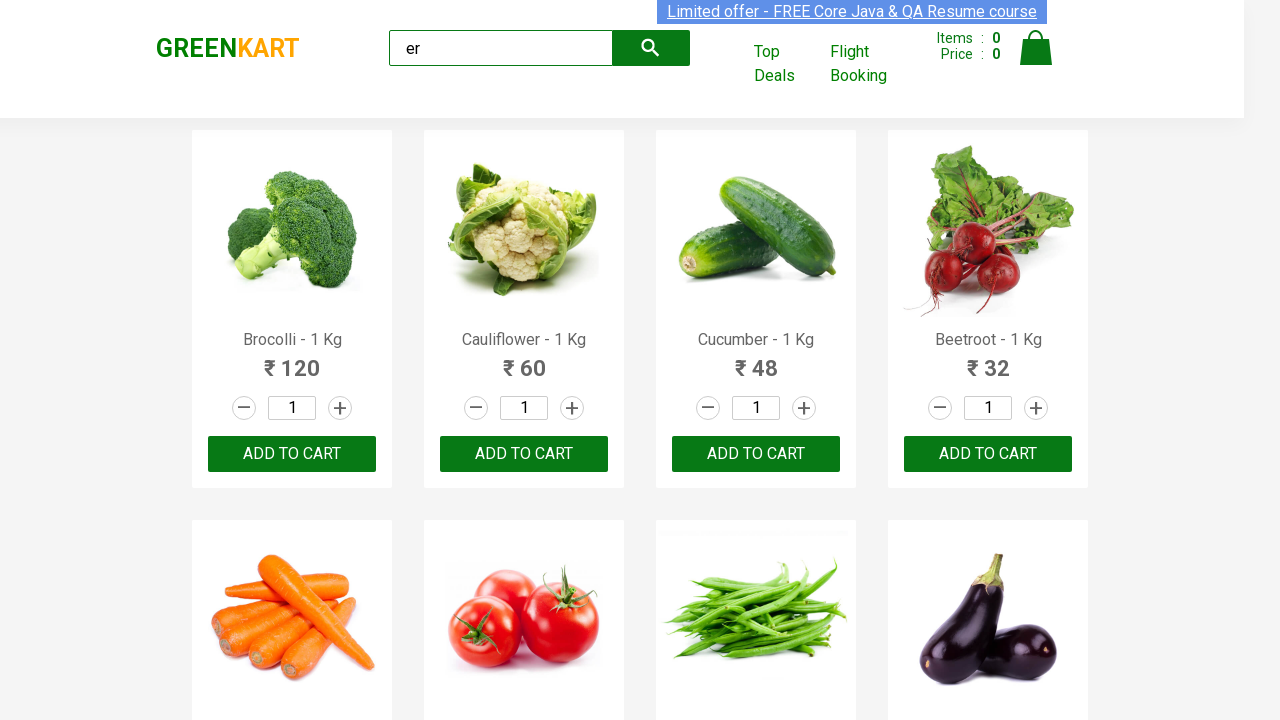

Waited 3 seconds for search results to load
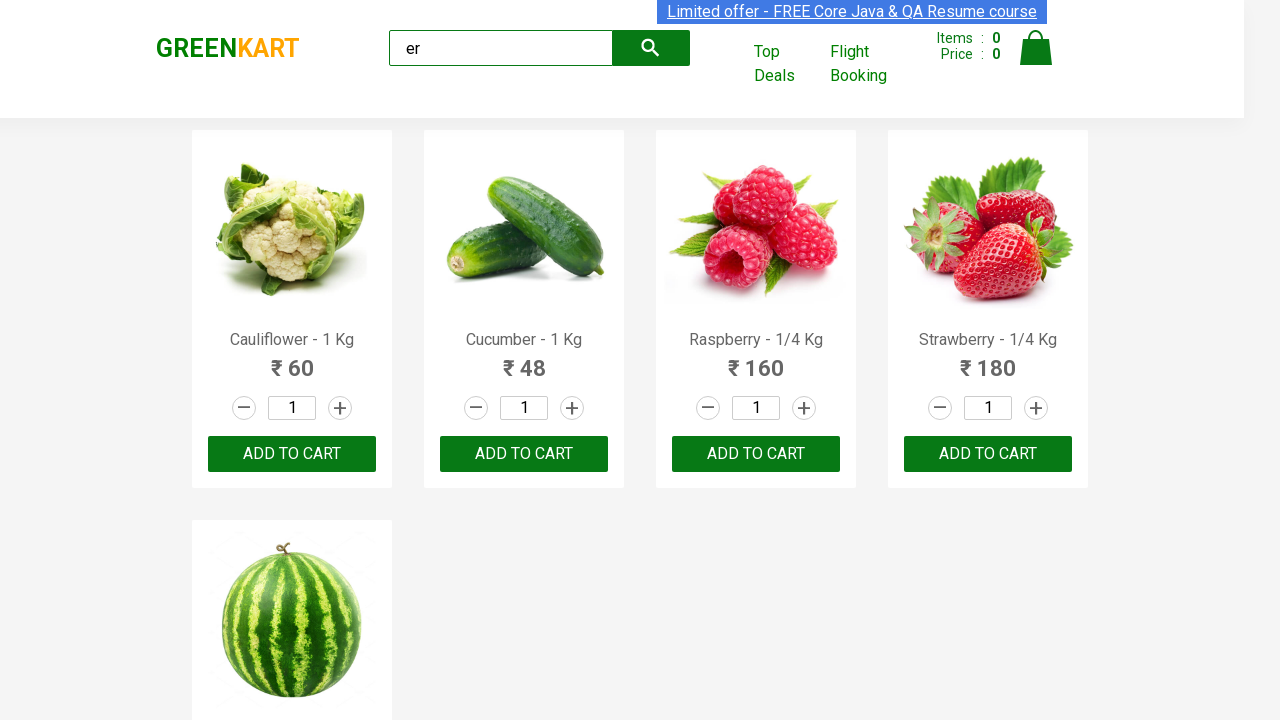

Located 5 product buttons to add to cart
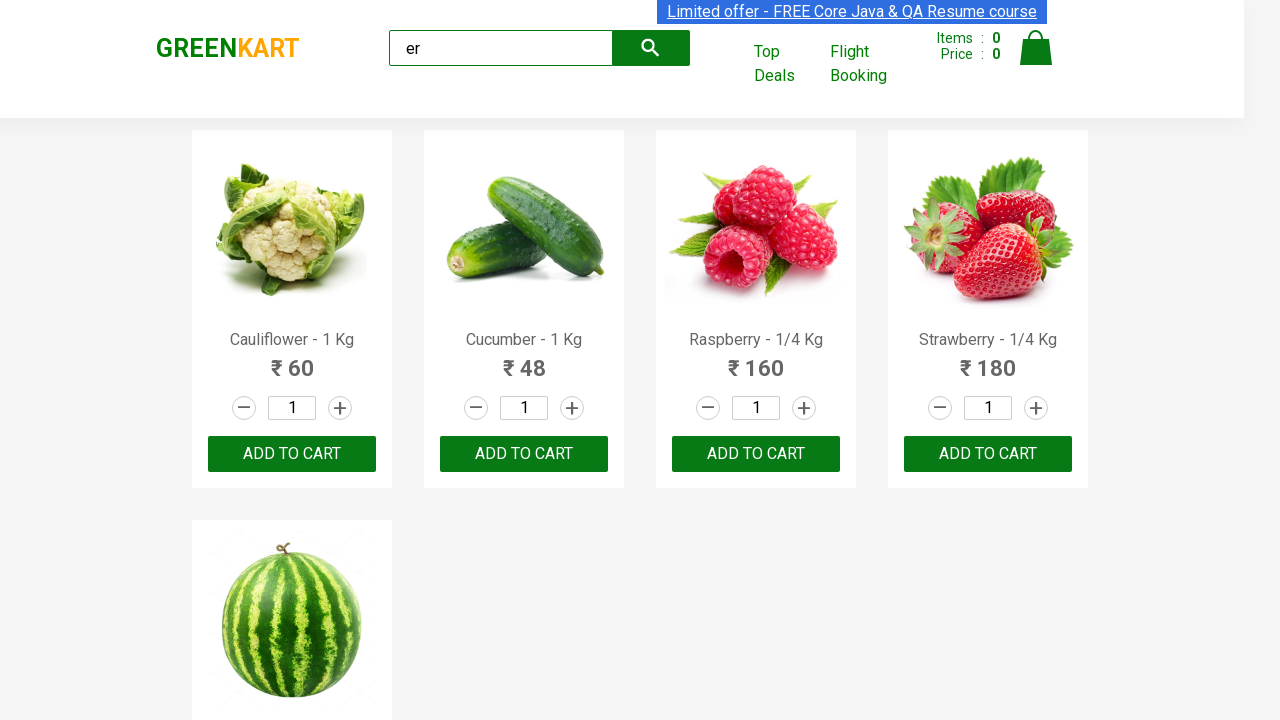

Added a product to cart at (292, 454) on xpath=//div[@class='products']/div//button >> nth=0
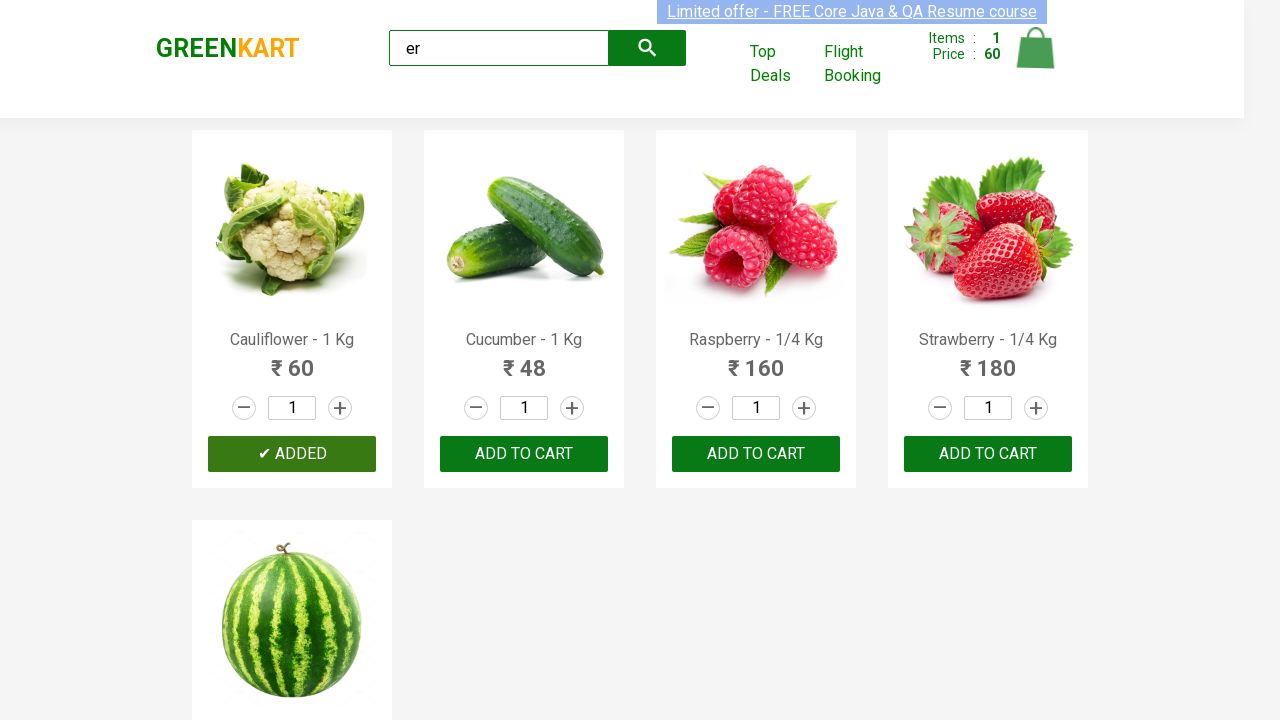

Added a product to cart at (524, 454) on xpath=//div[@class='products']/div//button >> nth=1
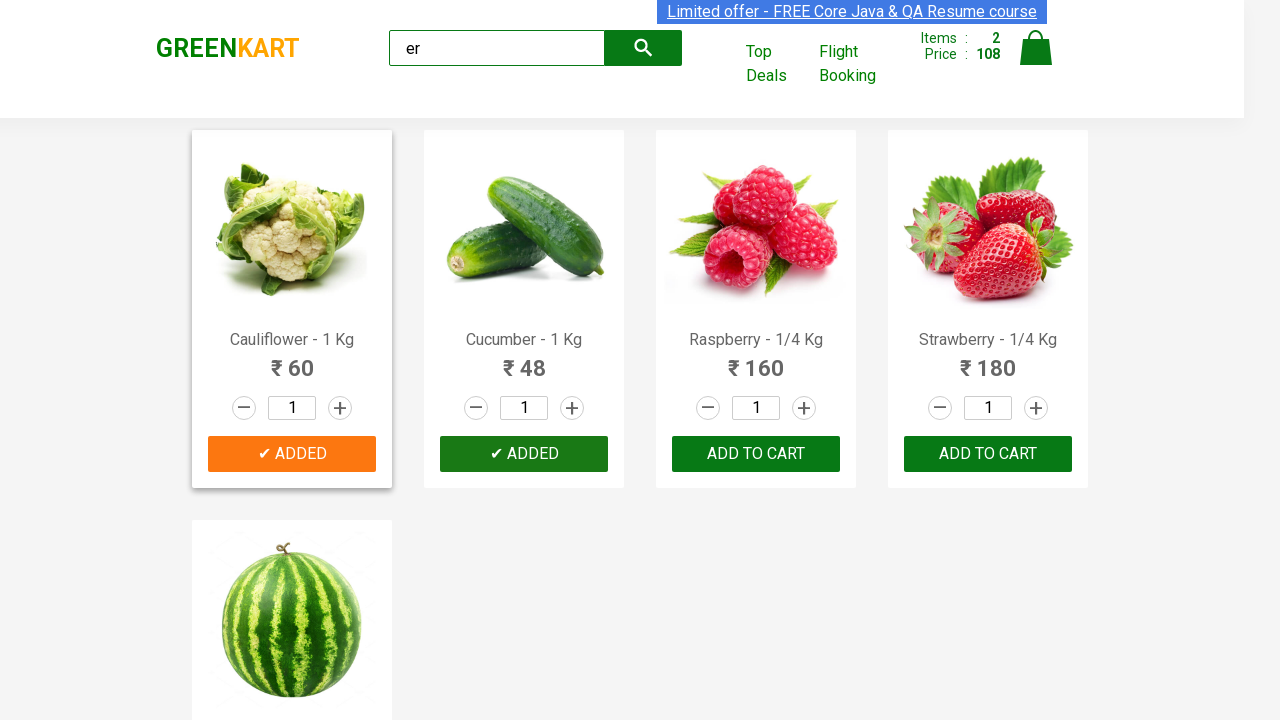

Added a product to cart at (756, 454) on xpath=//div[@class='products']/div//button >> nth=2
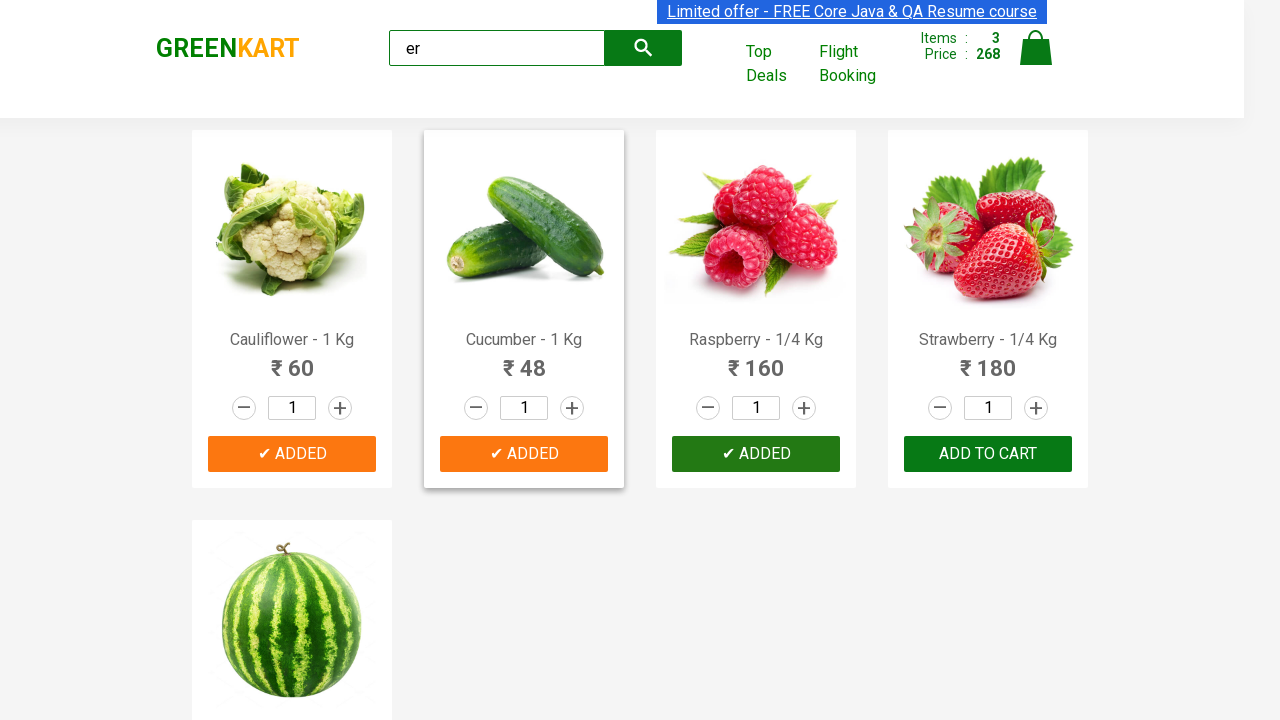

Added a product to cart at (988, 454) on xpath=//div[@class='products']/div//button >> nth=3
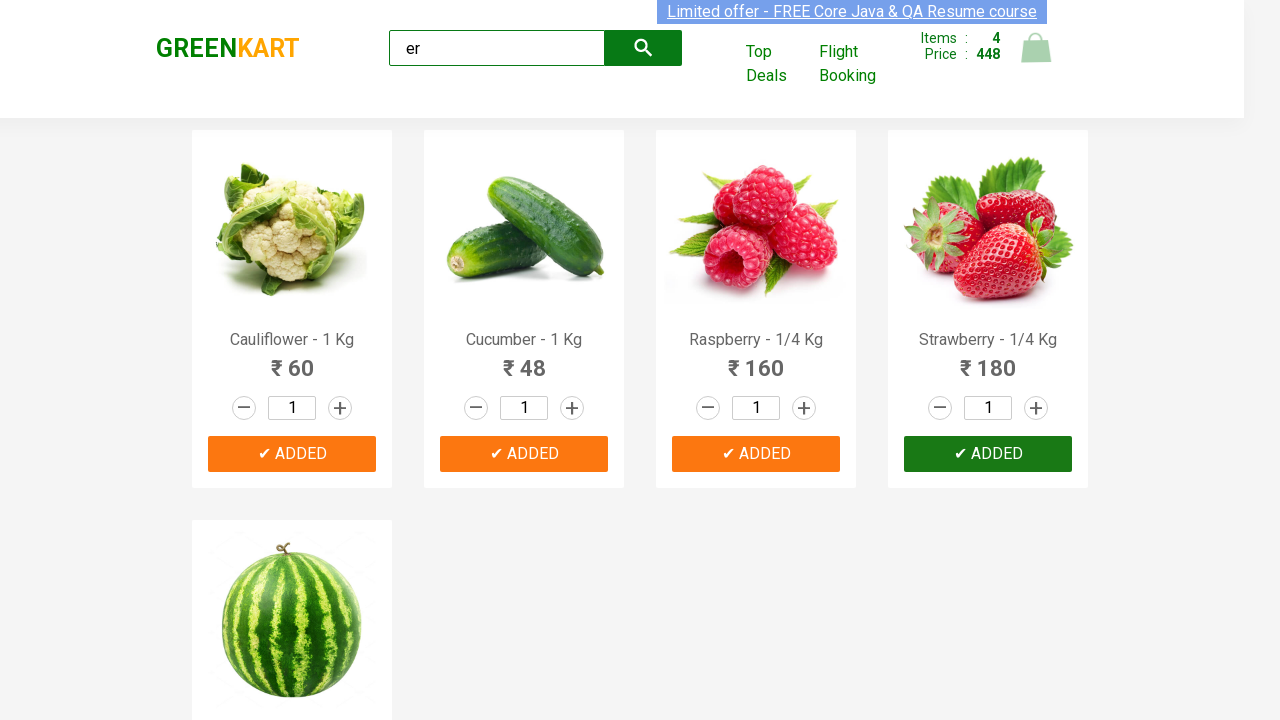

Added a product to cart at (292, 569) on xpath=//div[@class='products']/div//button >> nth=4
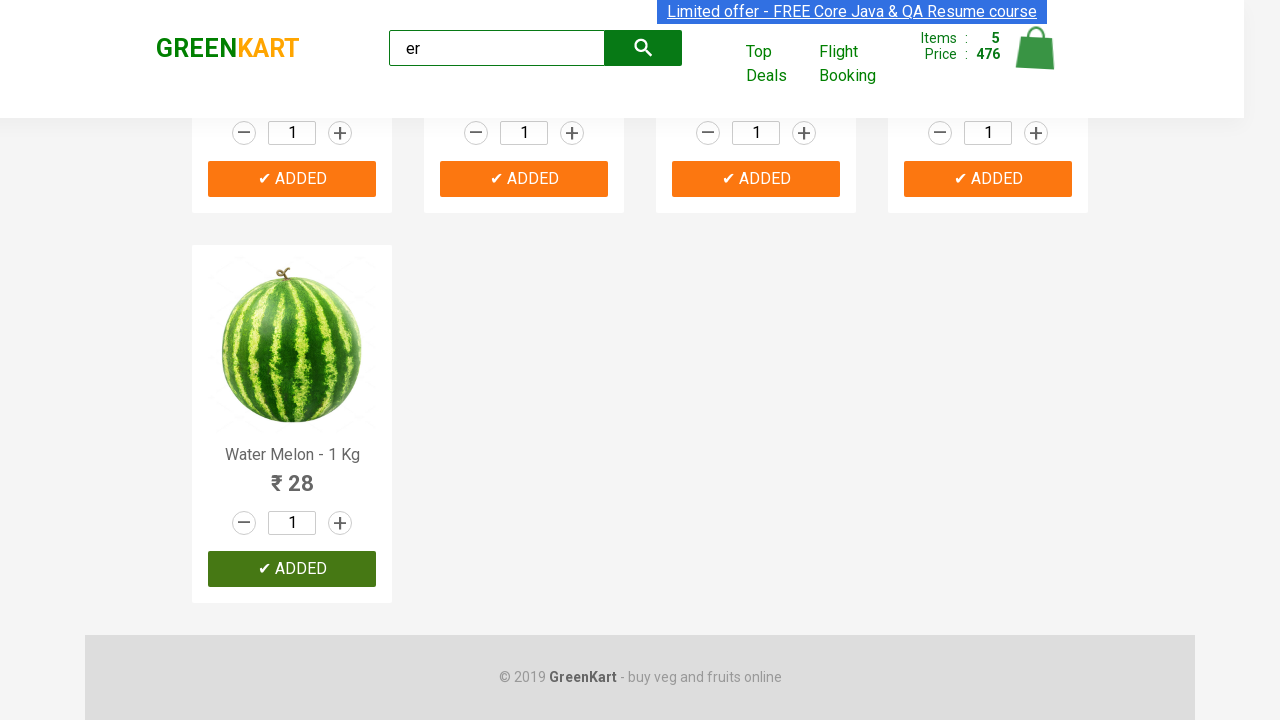

Clicked cart icon to open cart at (1036, 48) on xpath=//img[@alt='Cart']
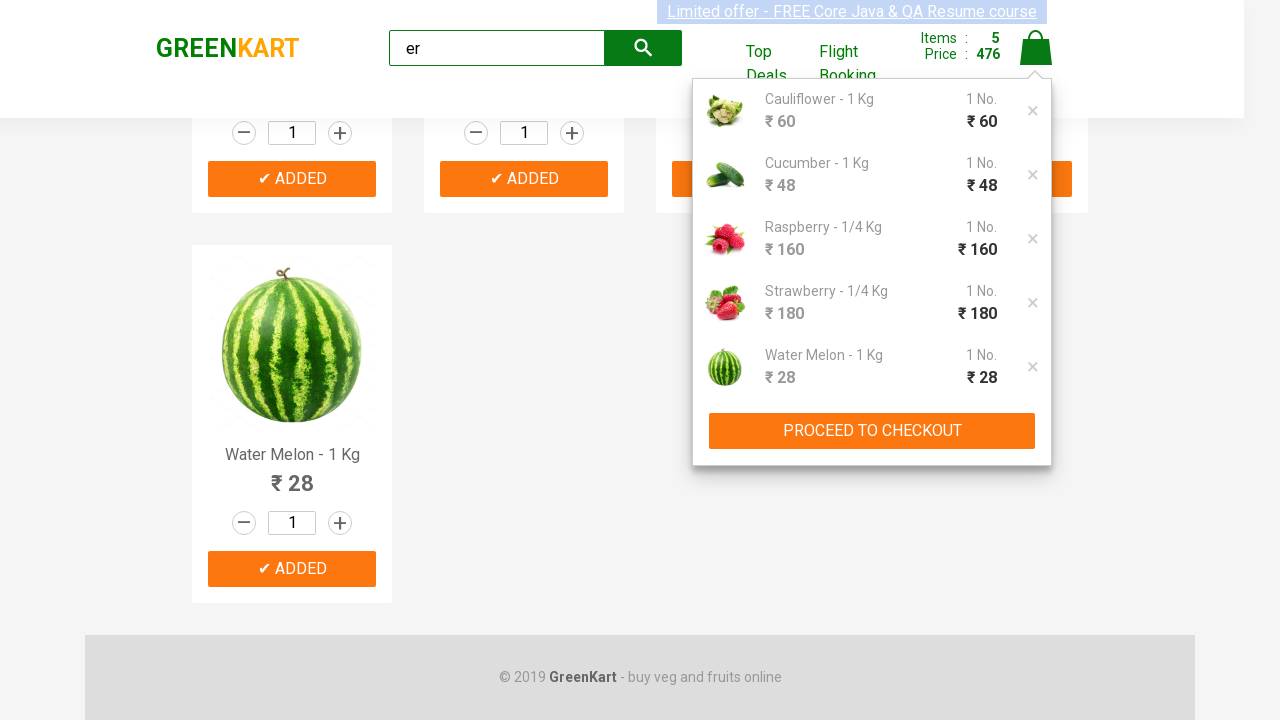

Clicked 'PROCEED TO CHECKOUT' button at (872, 431) on xpath=//button[text()='PROCEED TO CHECKOUT']
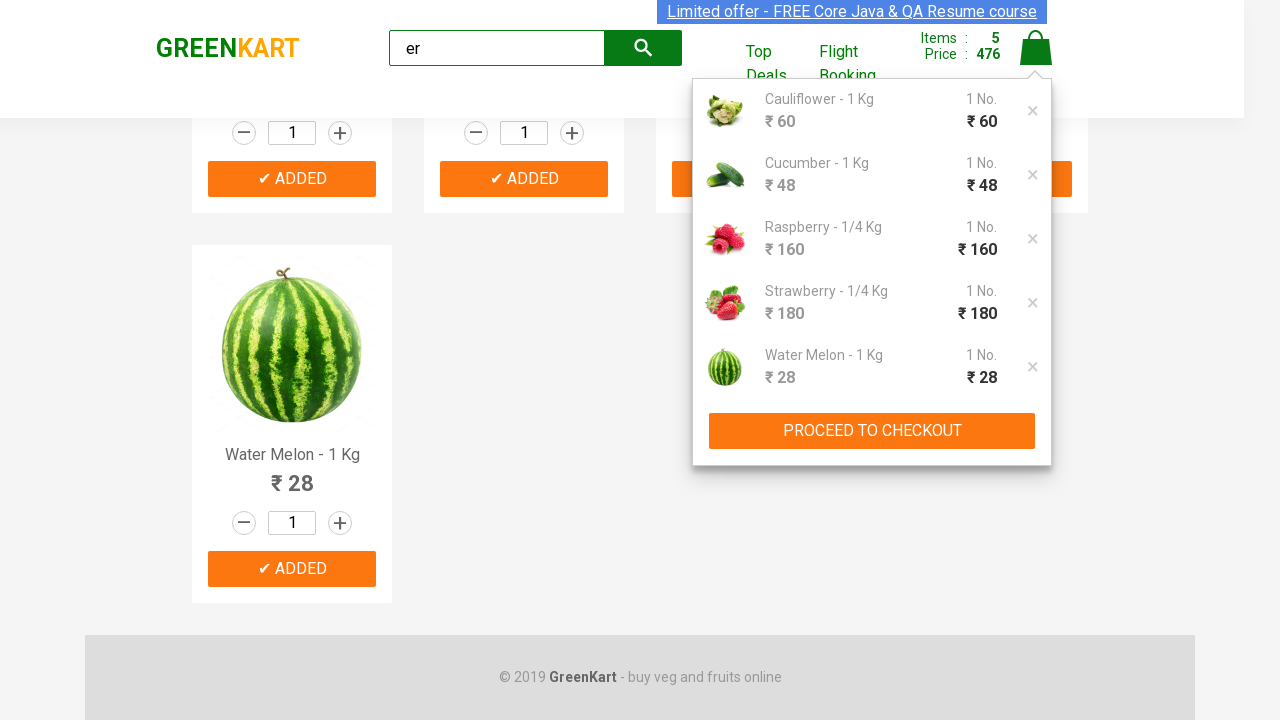

Entered promo code 'done' on //input[@class='promoCode']
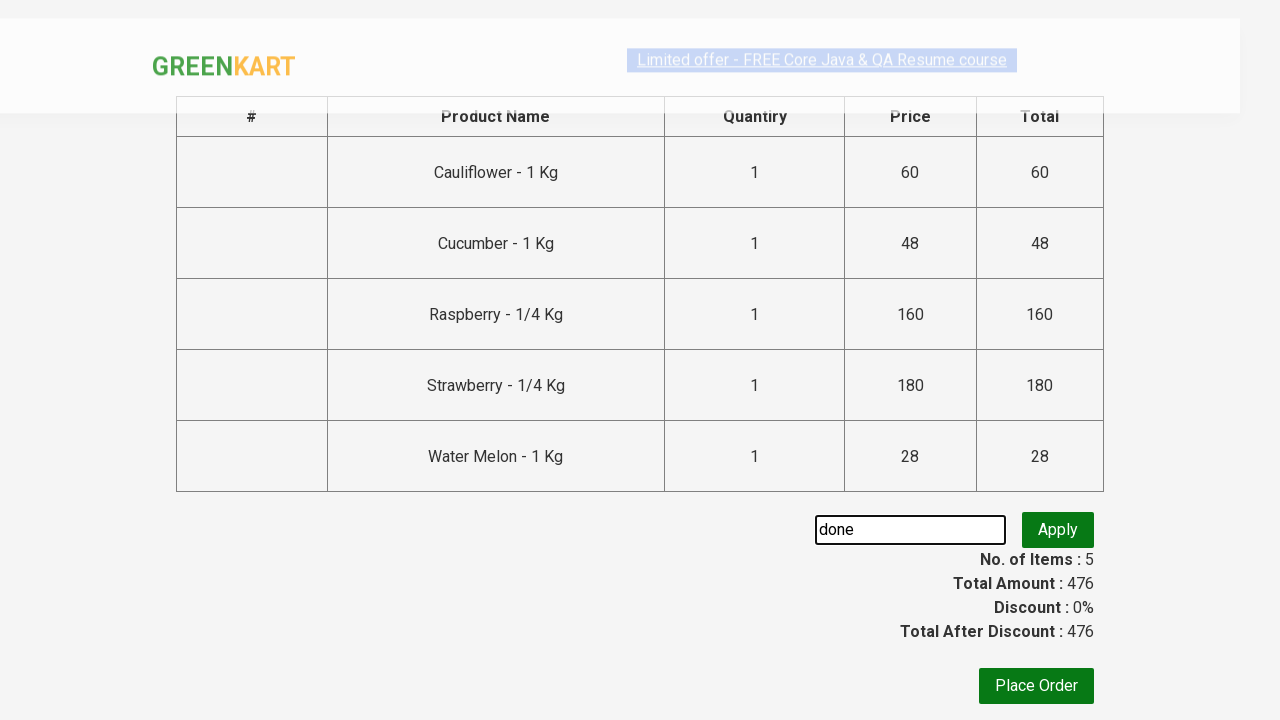

Clicked button to apply promo code at (1058, 530) on xpath=//button[@class='promoBtn']
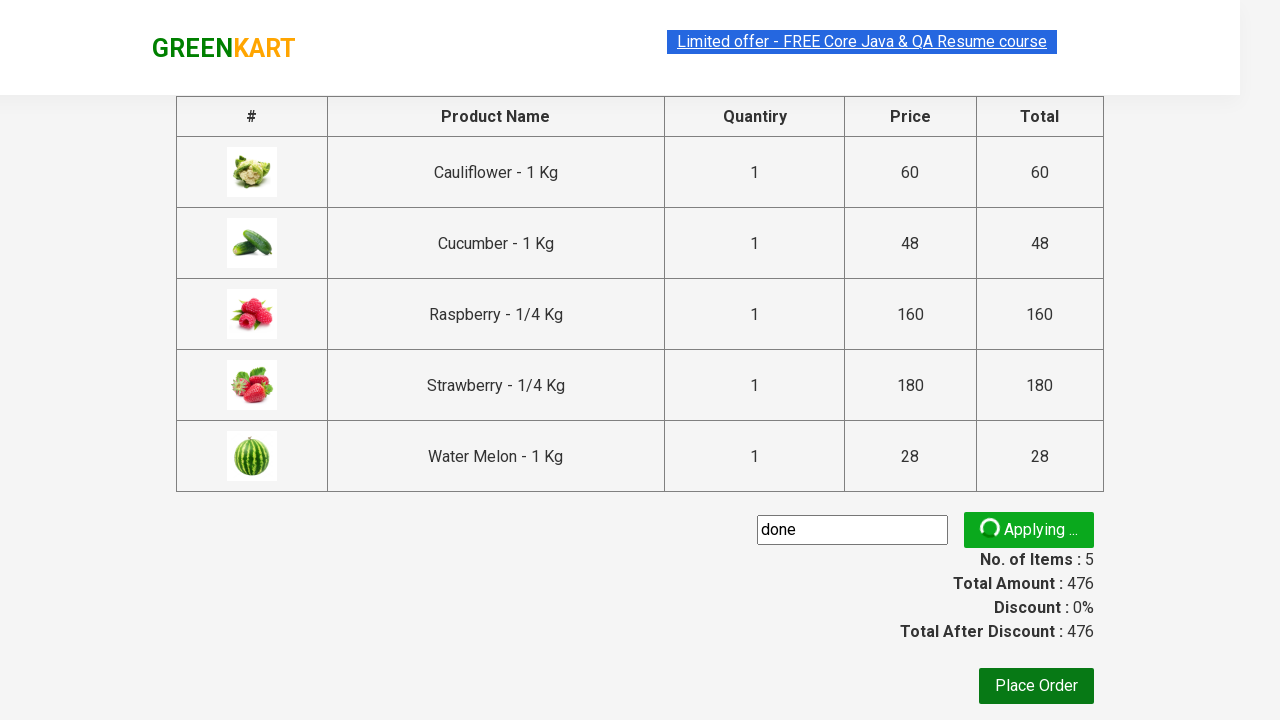

Promo code validation message appeared
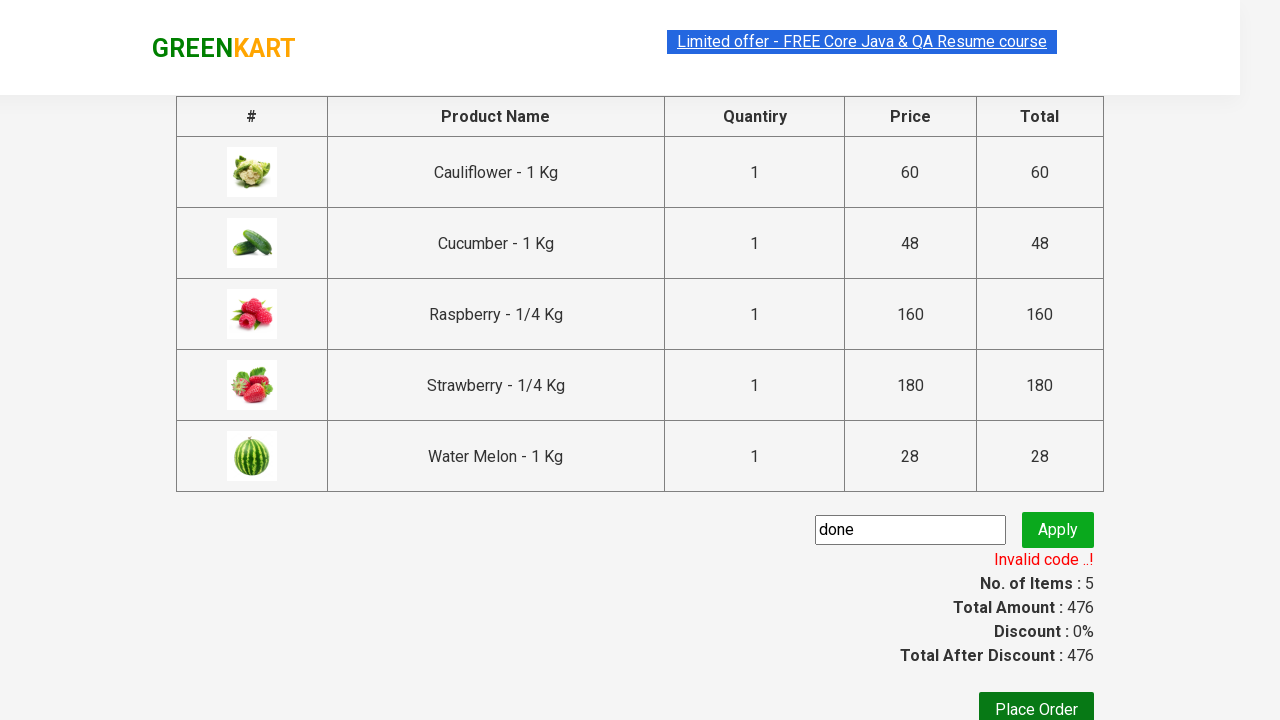

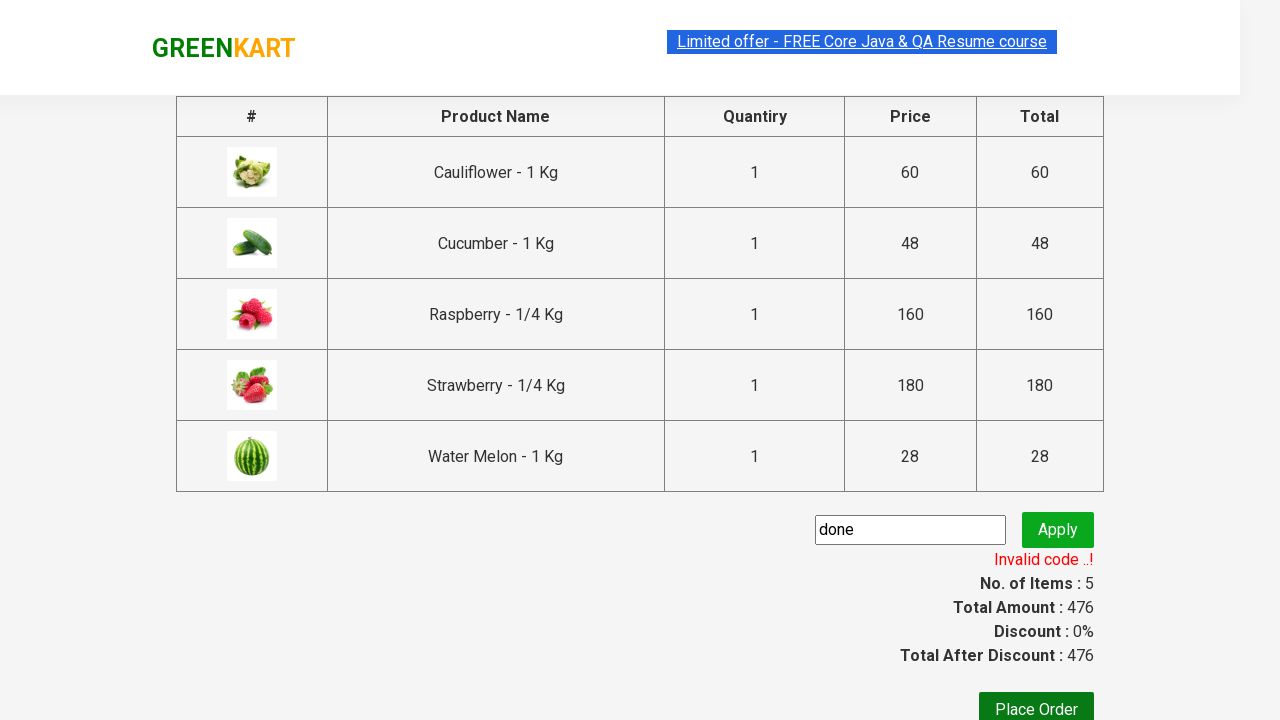